Tests confirm JavaScript alert by clicking the Confirm Alert button and accepting the confirmation dialog

Starting URL: https://v1.training-support.net/selenium/javascript-alerts

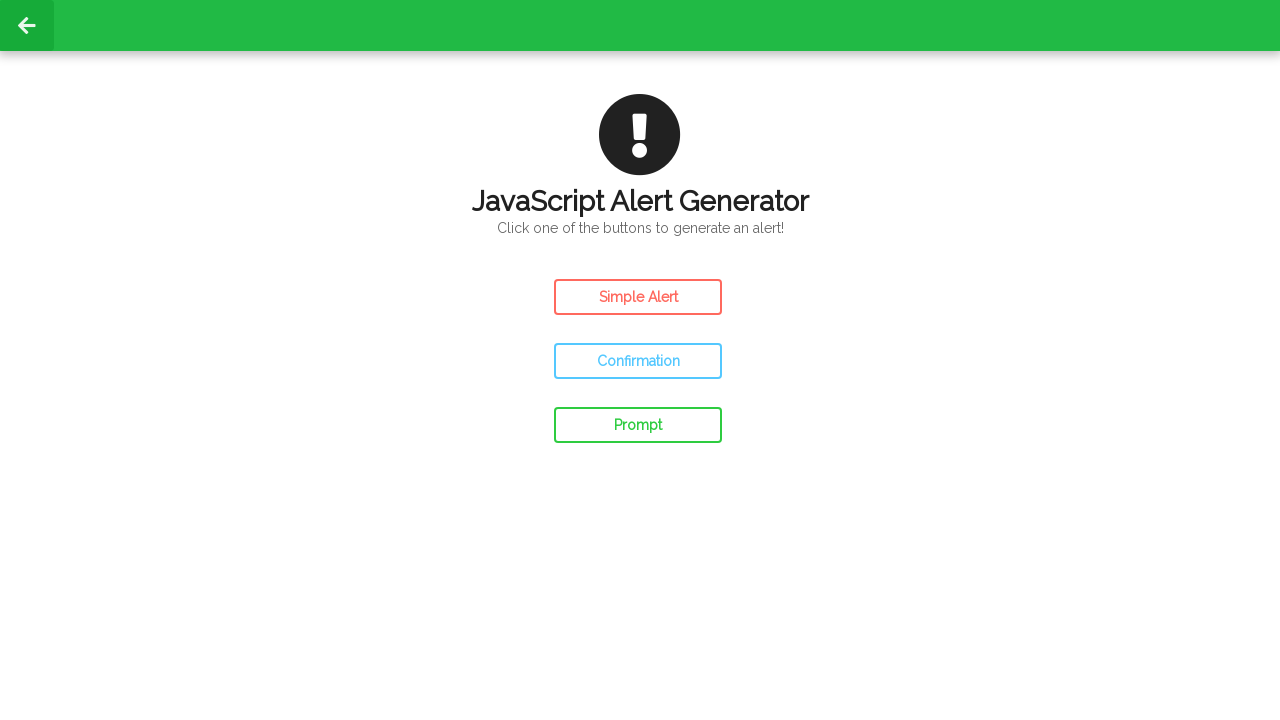

Set up dialog handler to accept confirmation alerts
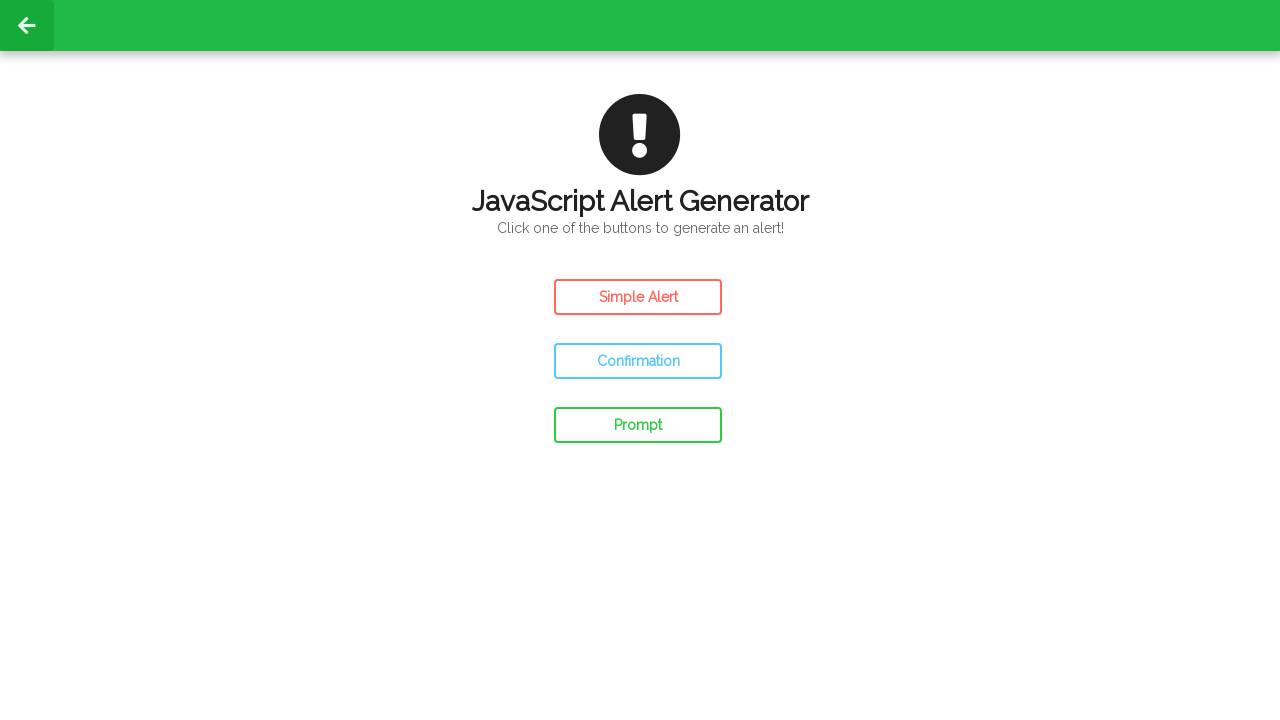

Clicked Confirm Alert button at (638, 361) on #confirm
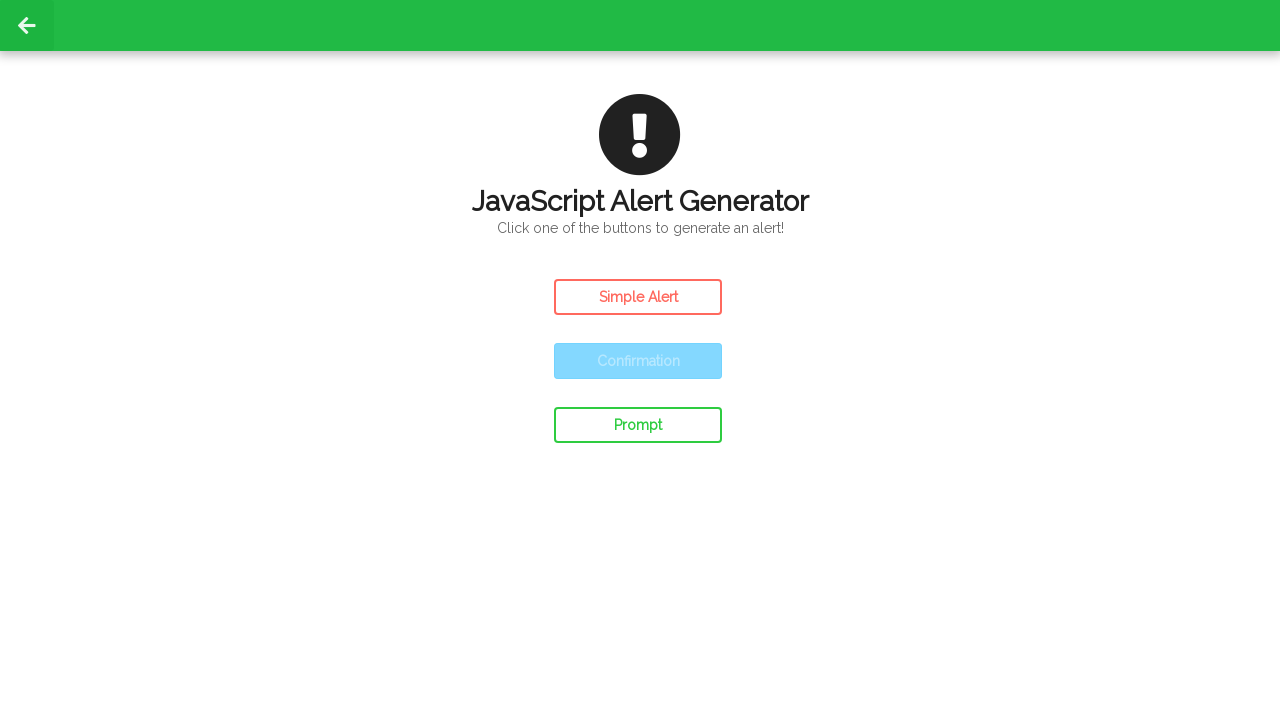

Waited for UI update after alert acceptance
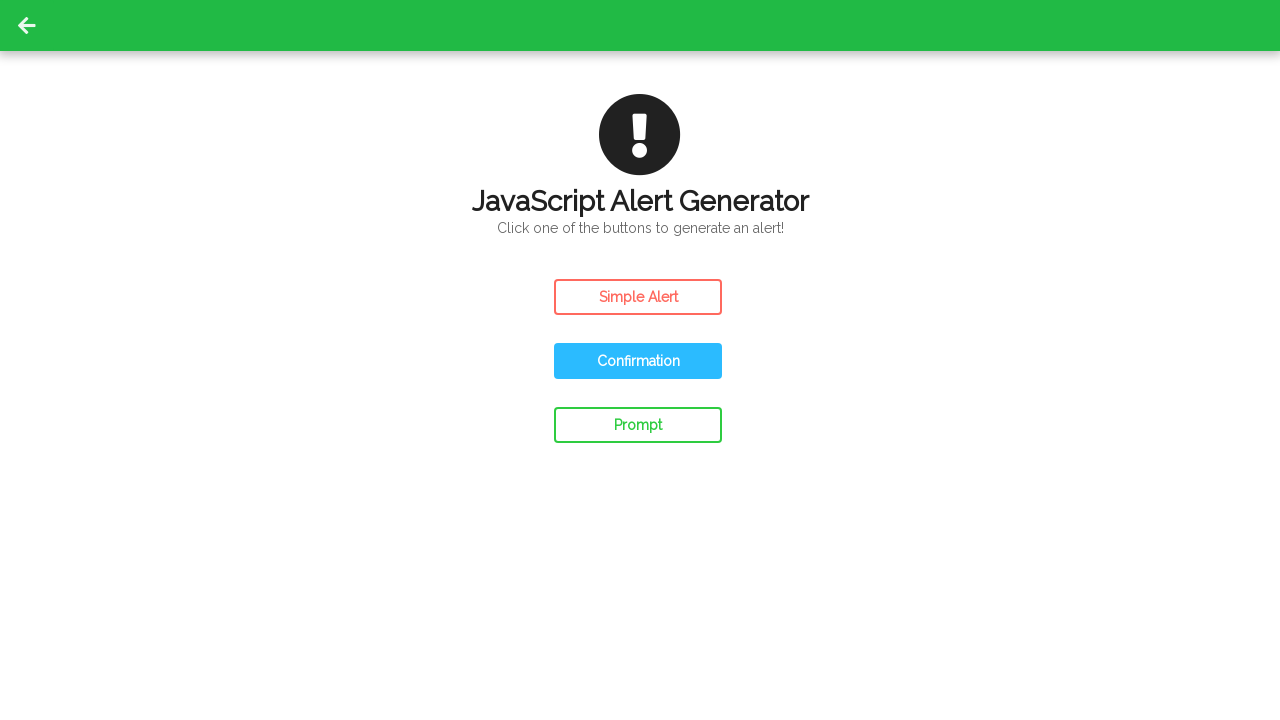

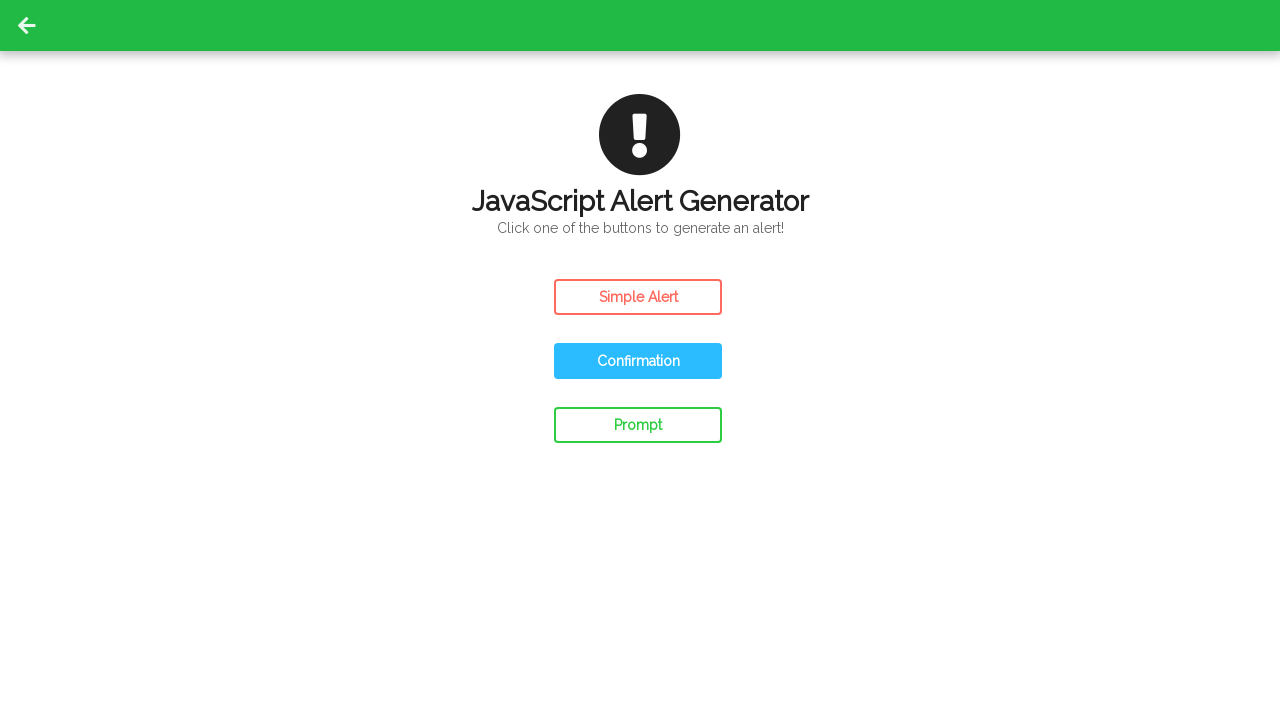